Tests handling of JavaScript alert dialogs by clicking the alert button, accepting the dialog, and verifying the result message

Starting URL: https://the-internet.herokuapp.com/javascript_alerts

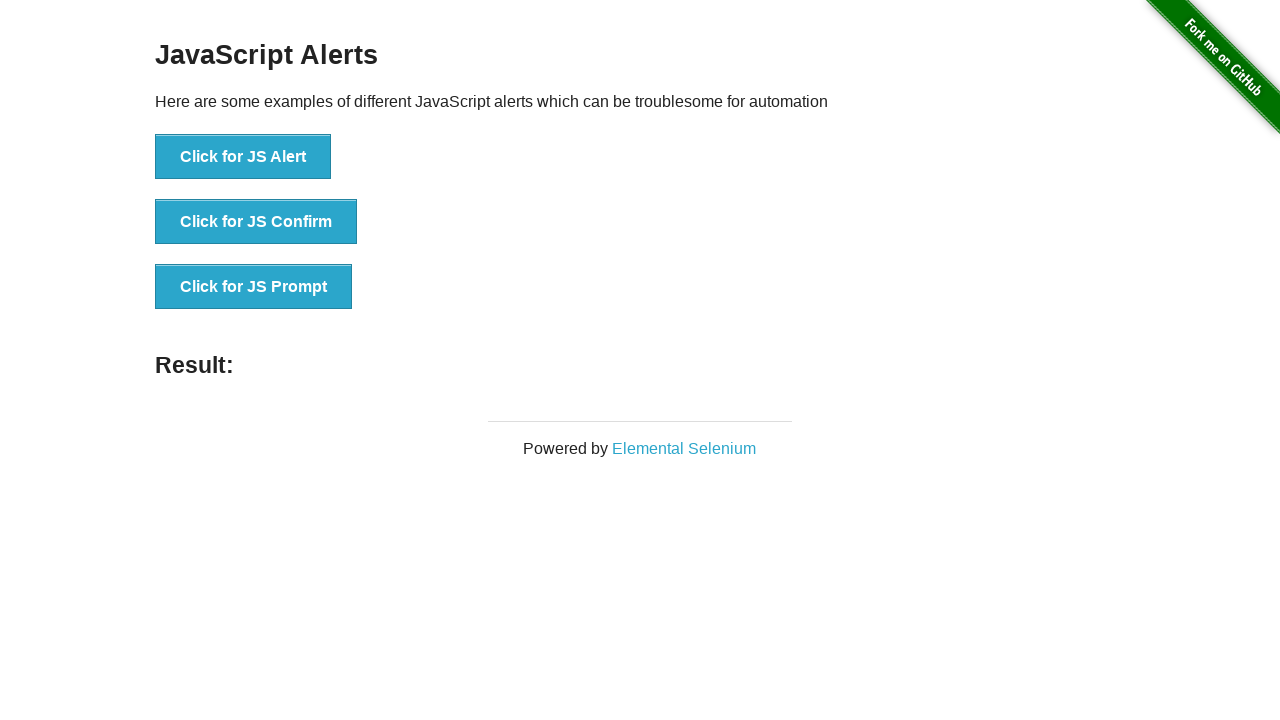

Set up dialog handler to accept alerts
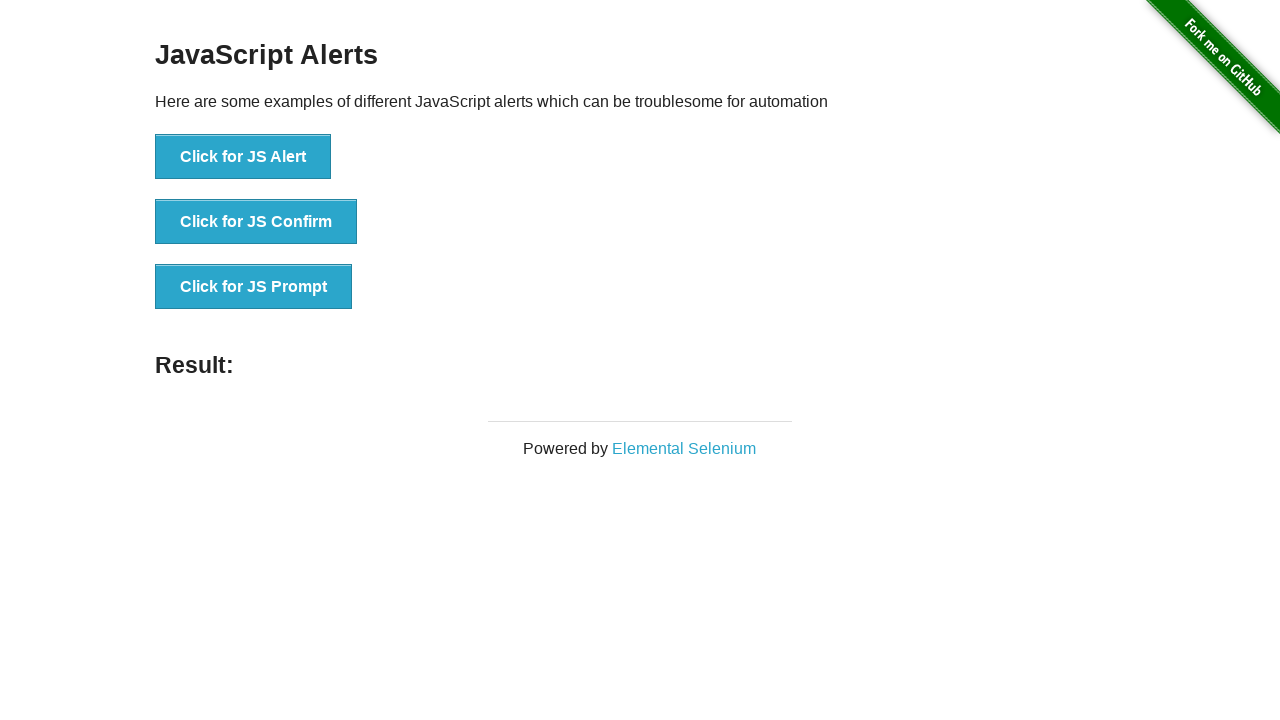

Clicked the JavaScript alert button at (243, 157) on xpath=//button[@onclick='jsAlert()']
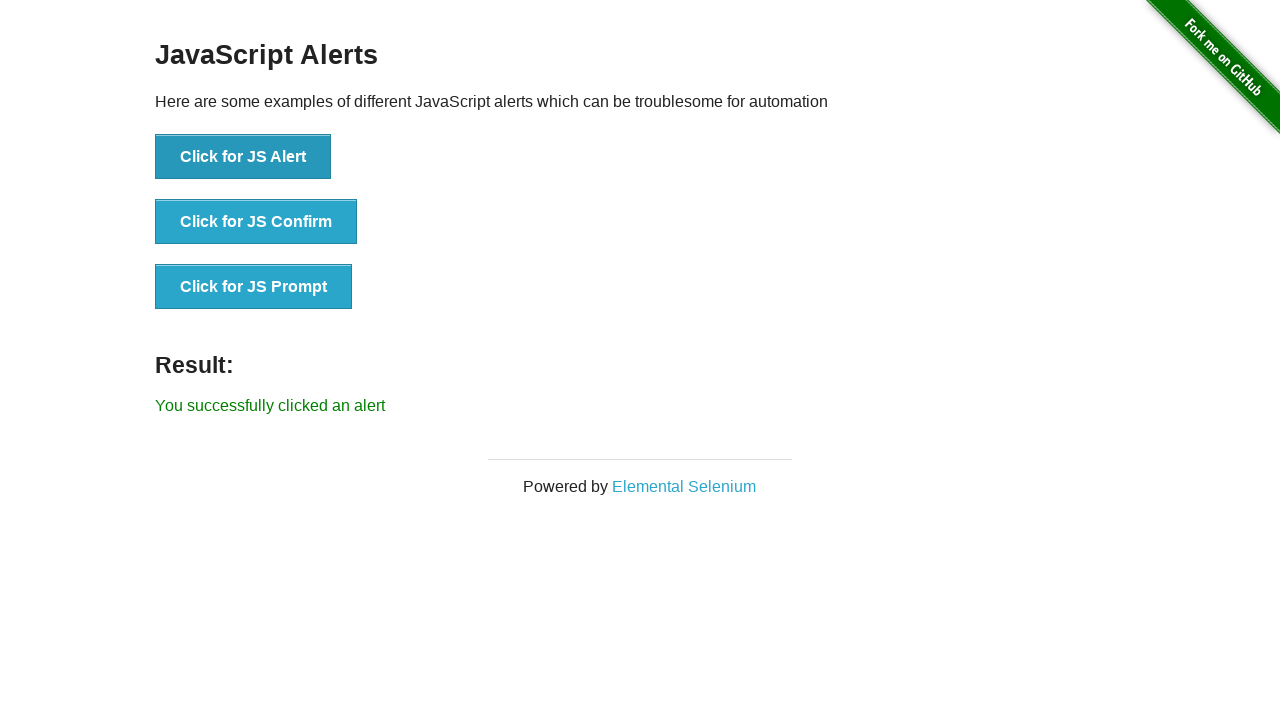

Result message element loaded
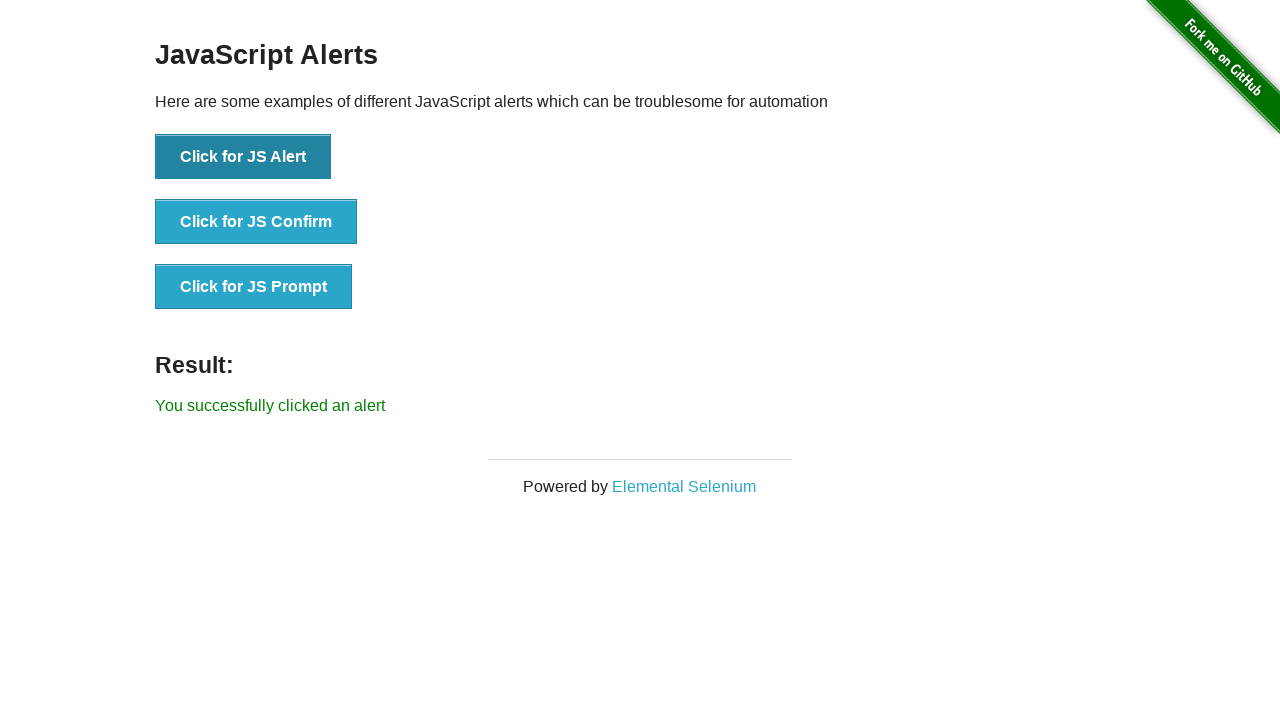

Verified result text: 'You successfully clicked an alert'
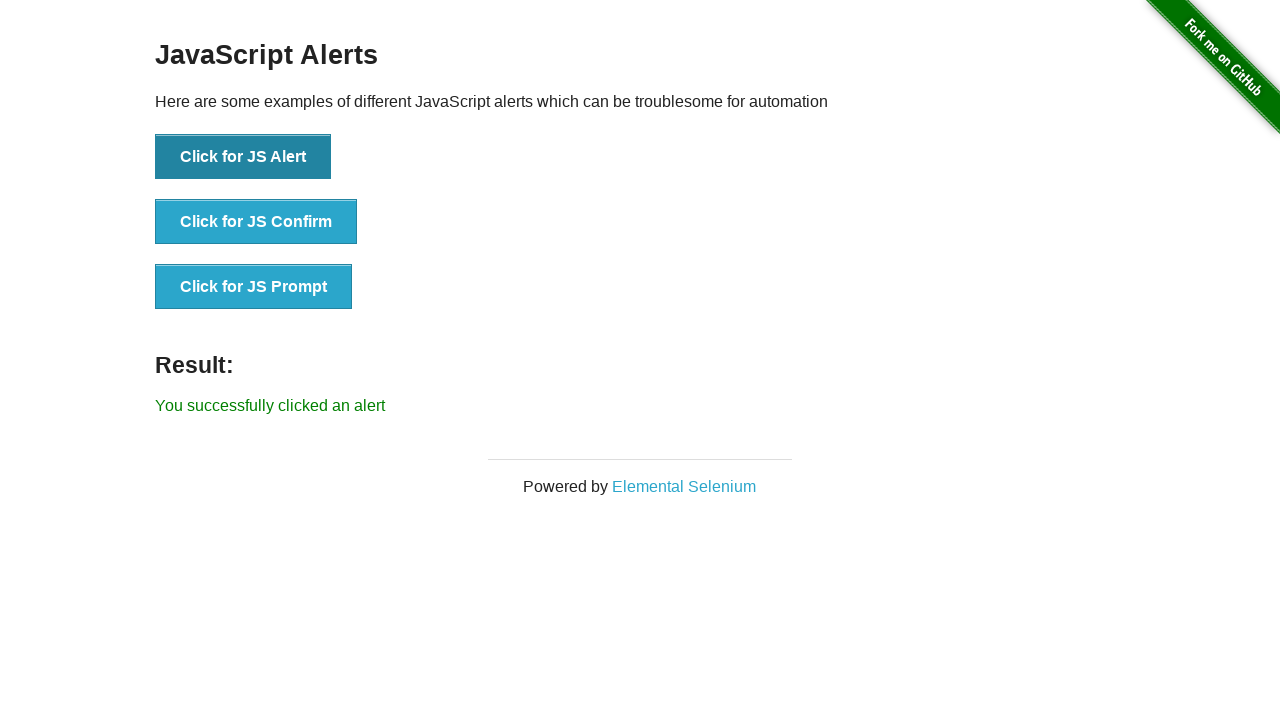

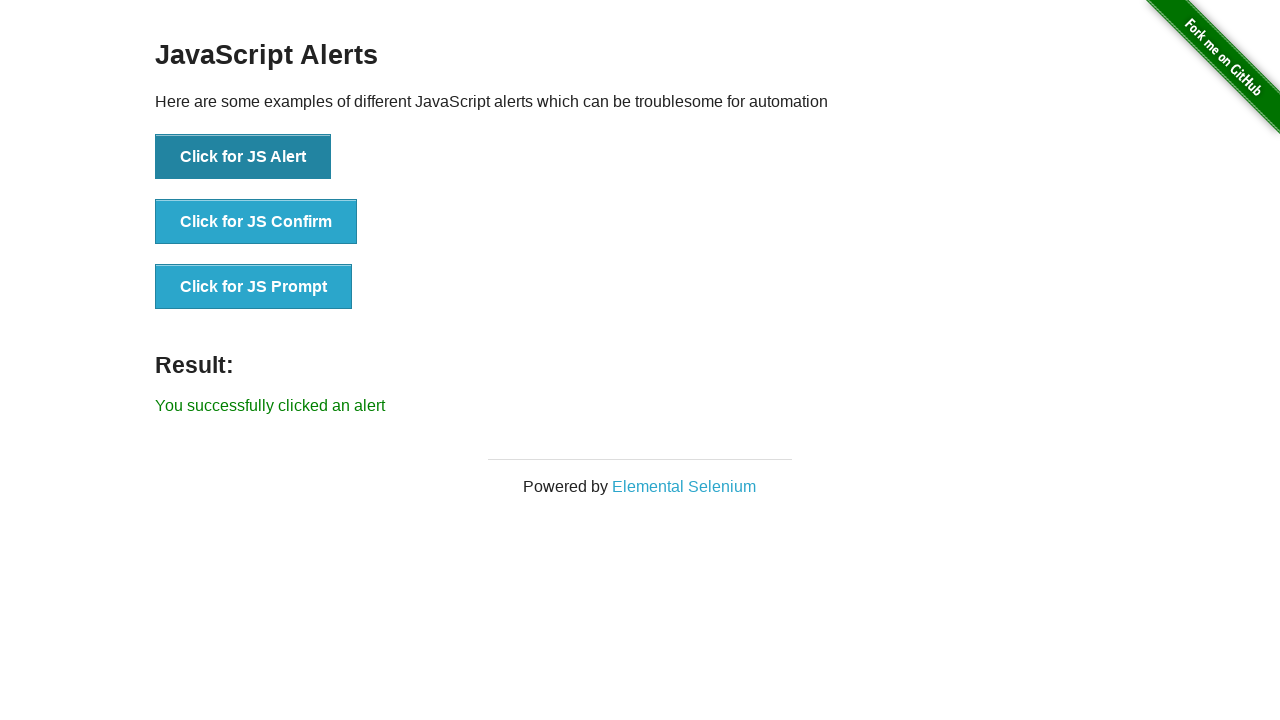